Tests image loading functionality by waiting for all images to load and verifying the alt attribute of the third image equals 'award'

Starting URL: https://bonigarcia.dev/selenium-webdriver-java/loading-images.html

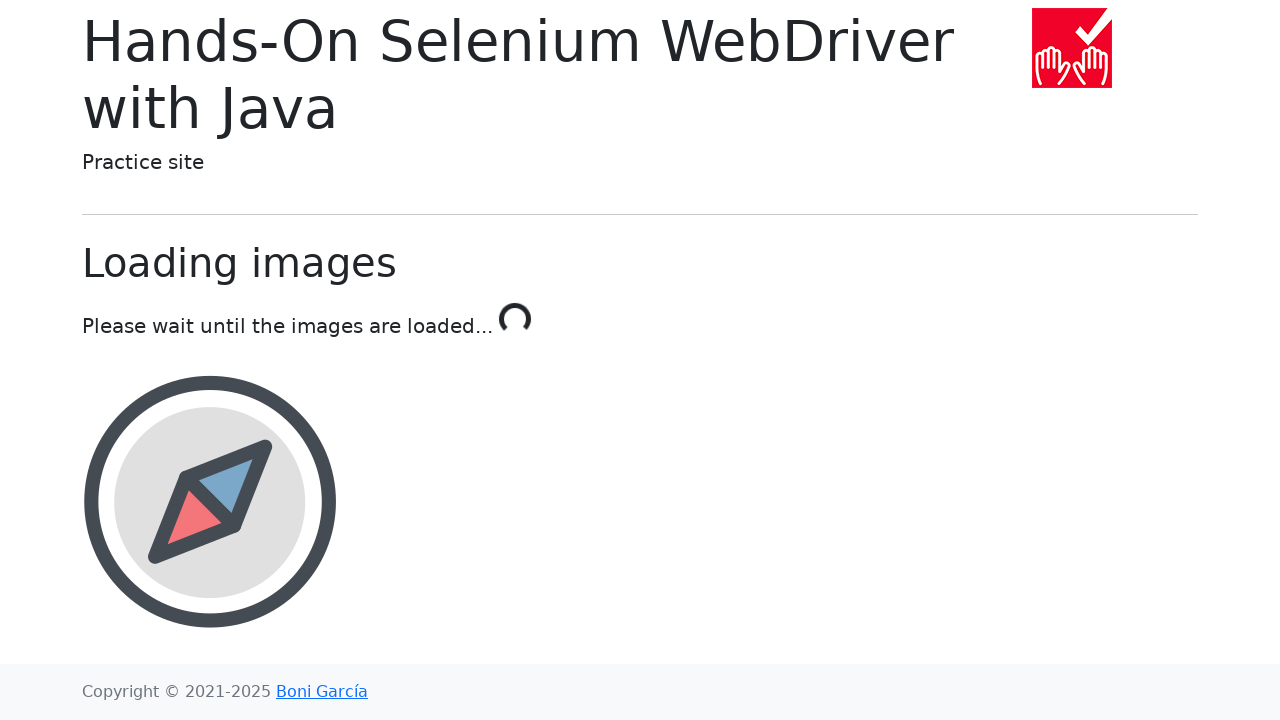

Navigated to image loading test page
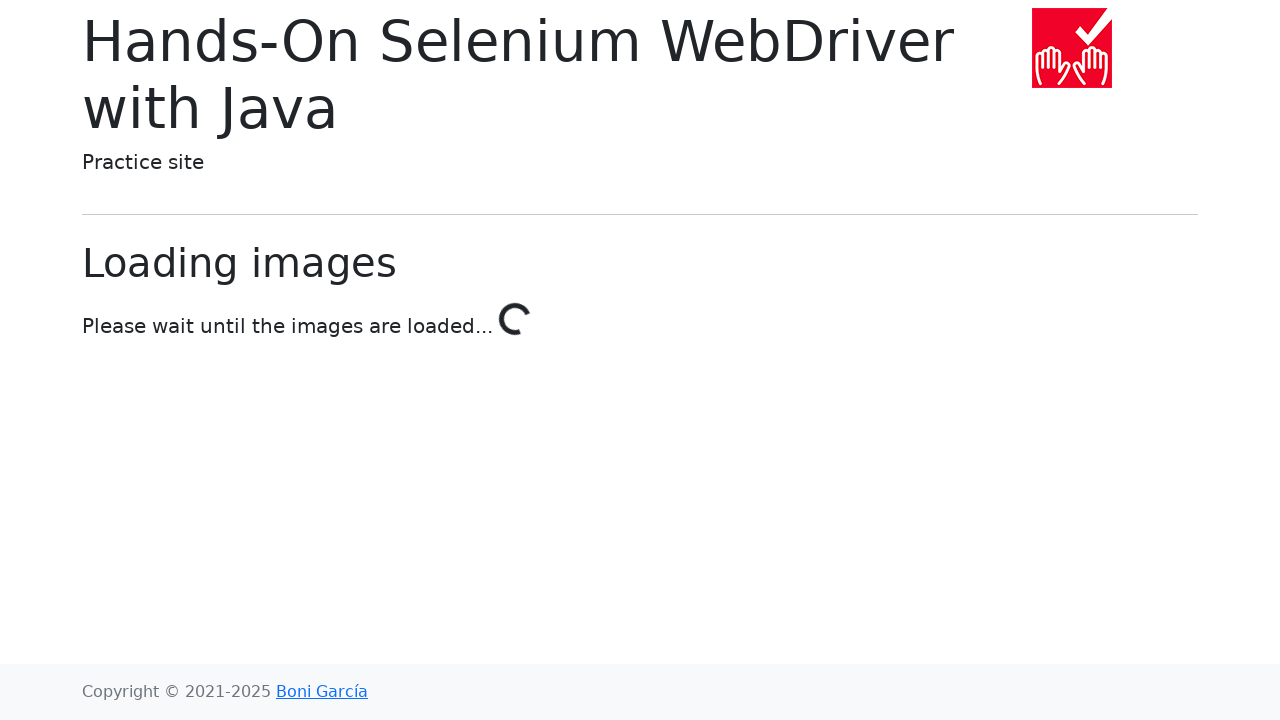

Loading spinner disappeared, all images loaded
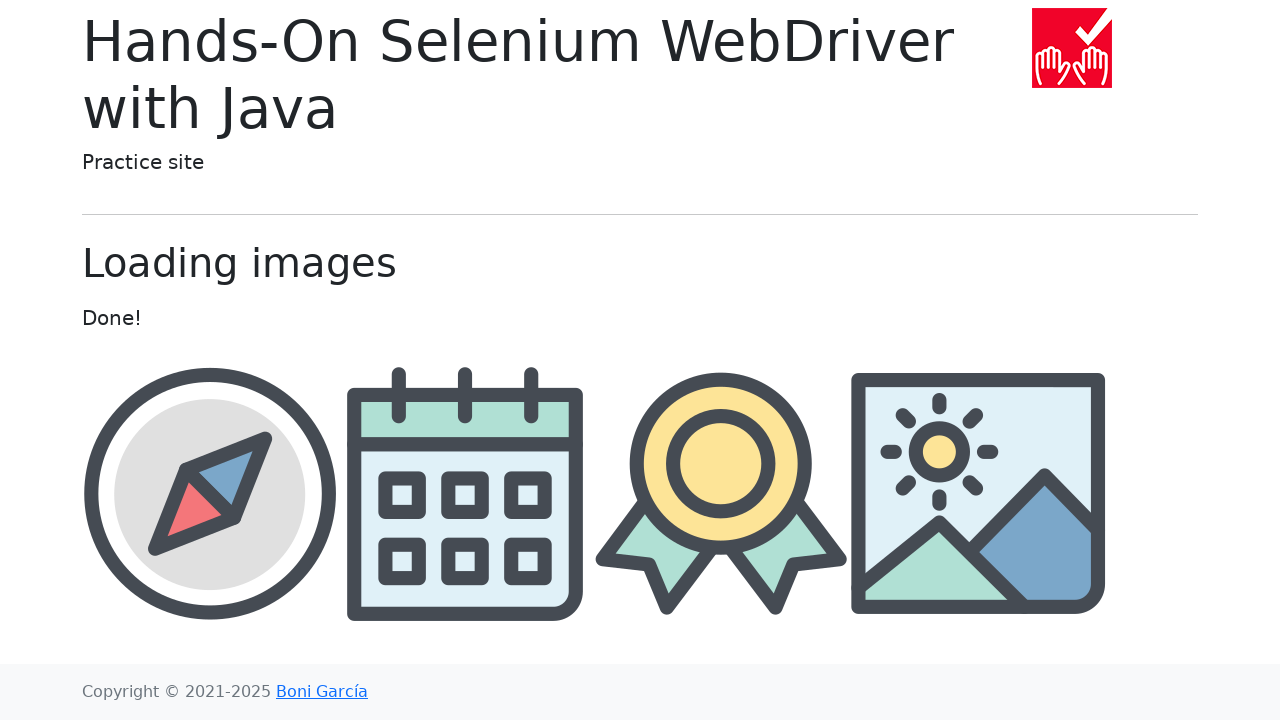

Retrieved all images from container
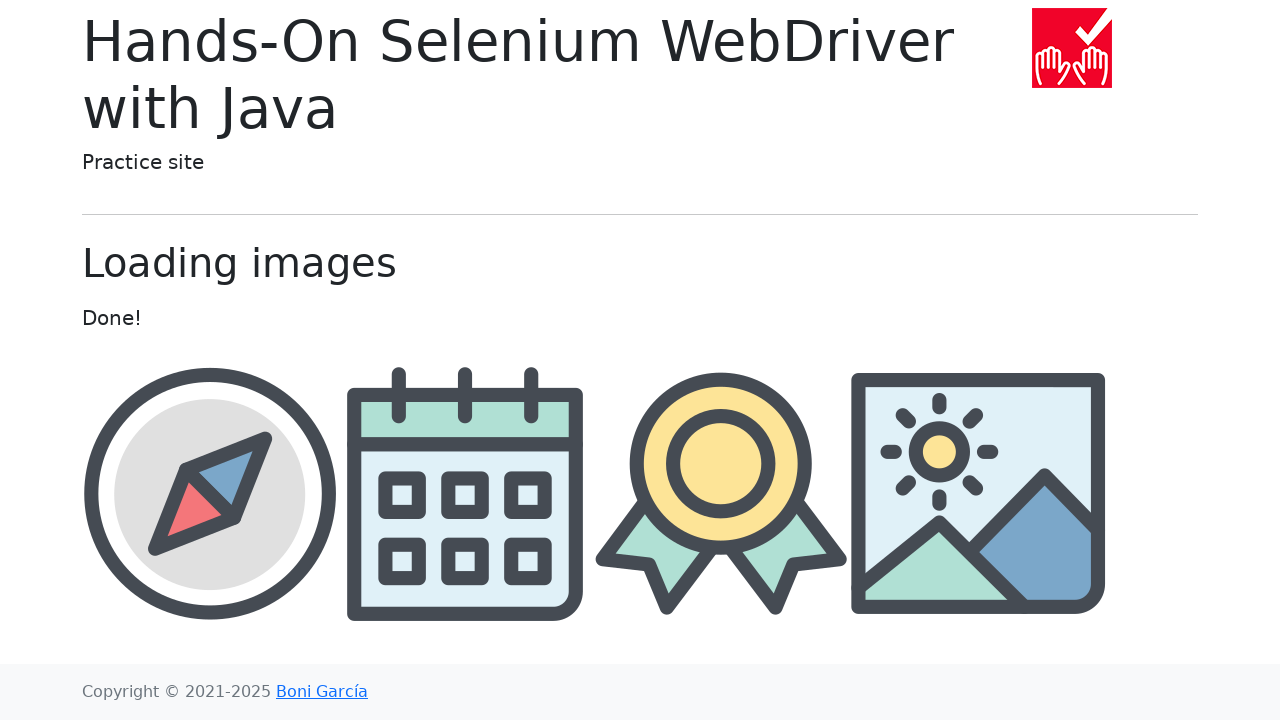

Retrieved alt attribute of third image
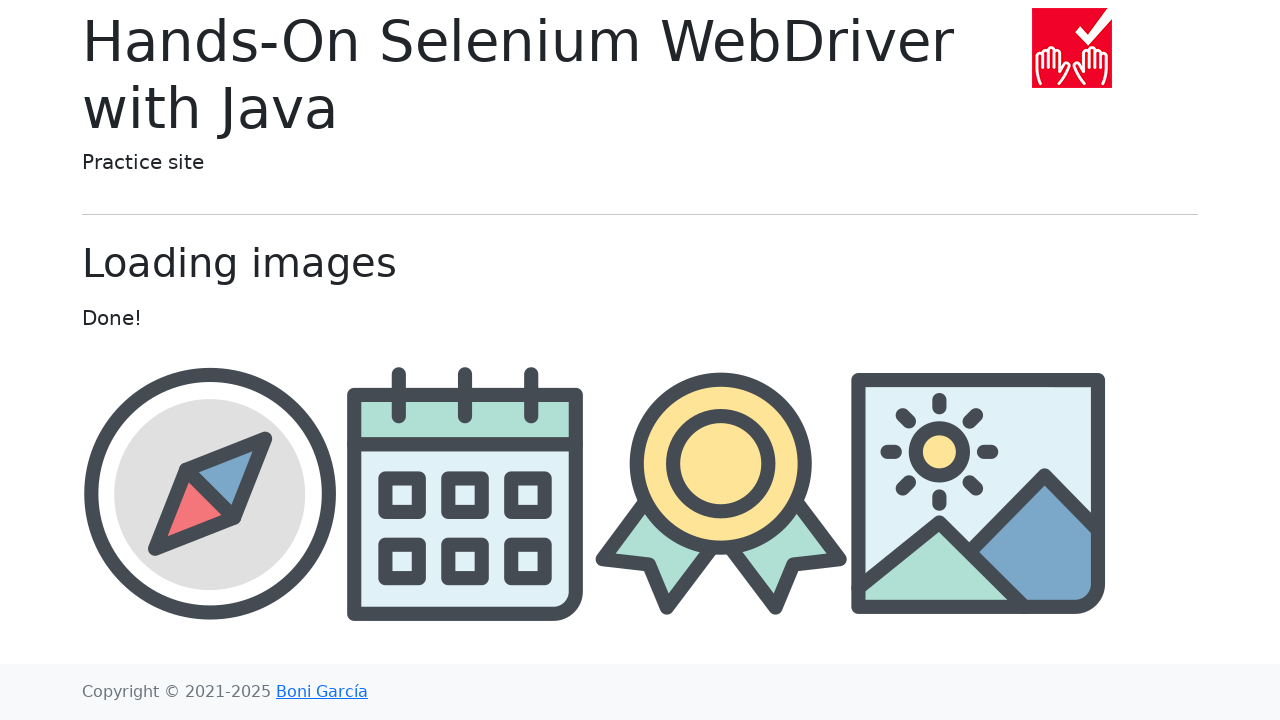

Verified third image alt attribute equals 'award'
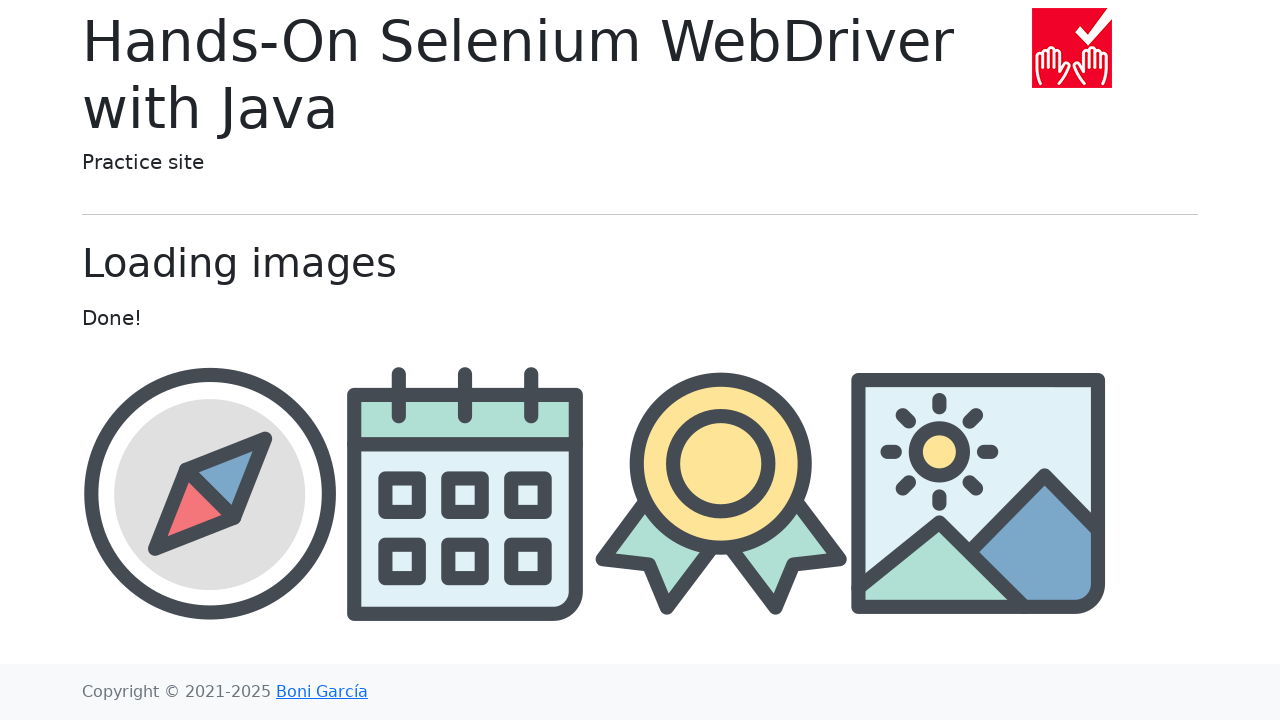

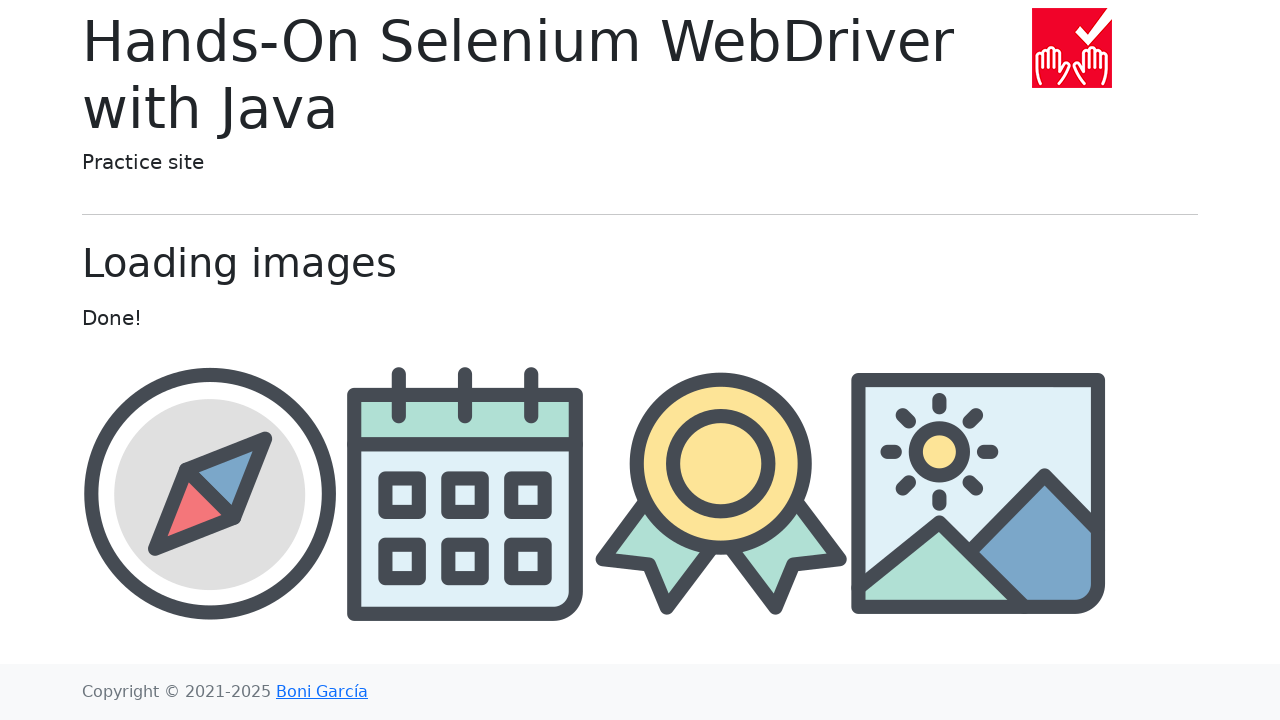